Tests dismissing a JavaScript confirm dialog by clicking the trigger button and canceling the dialog

Starting URL: https://the-internet.herokuapp.com/javascript_alerts

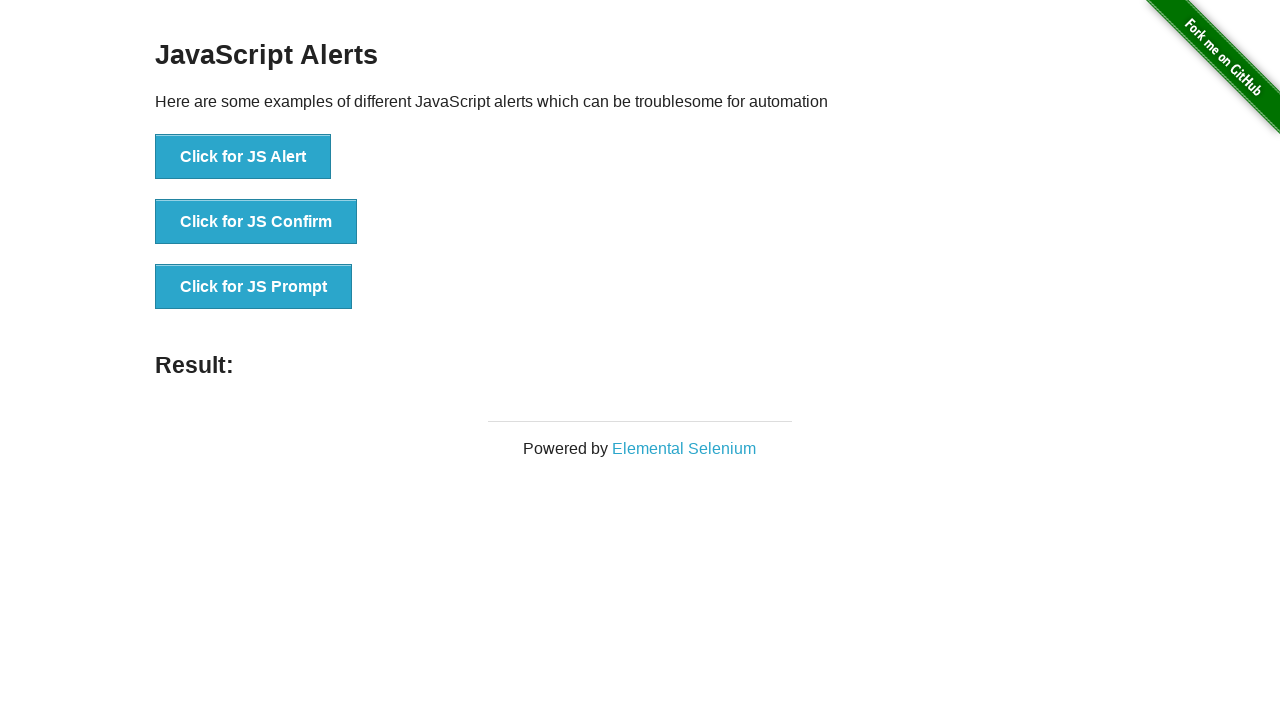

Clicked 'Click for JS Confirm' button to trigger JavaScript confirm dialog at (256, 222) on text='Click for JS Confirm'
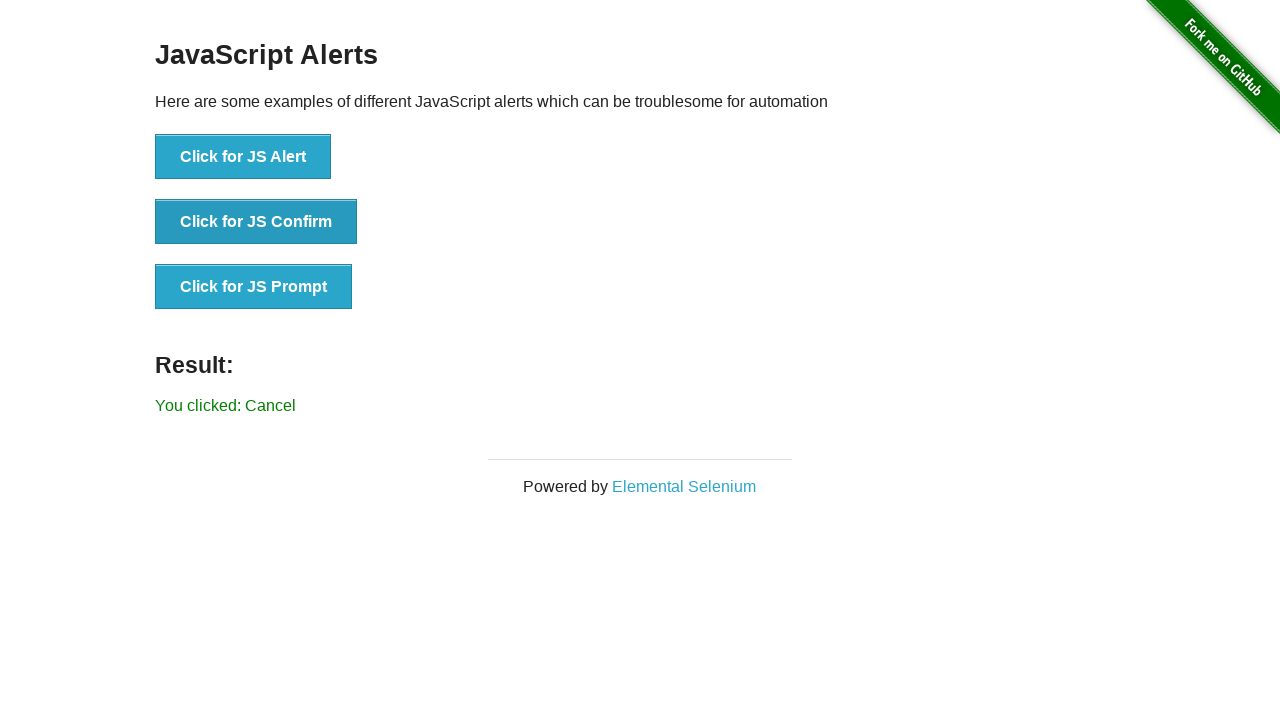

Set up dialog handler to dismiss the confirm dialog
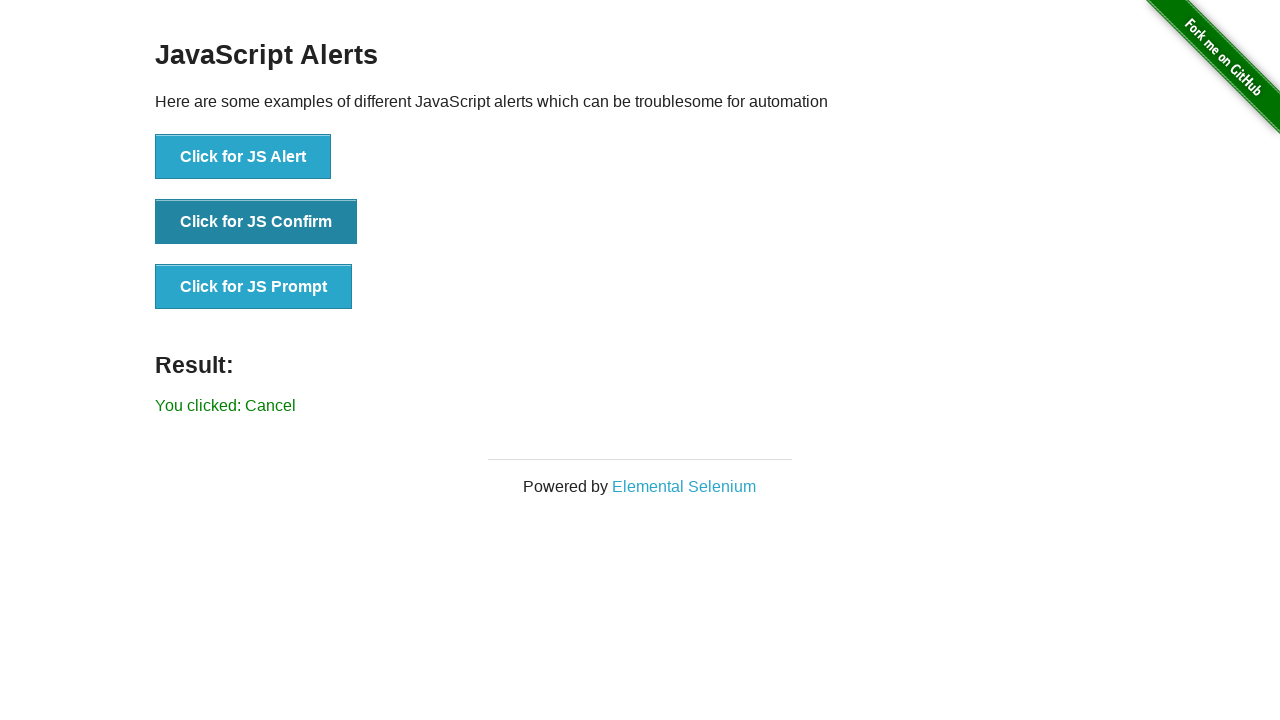

Verified 'You clicked: Cancel' message is displayed after dismissing dialog
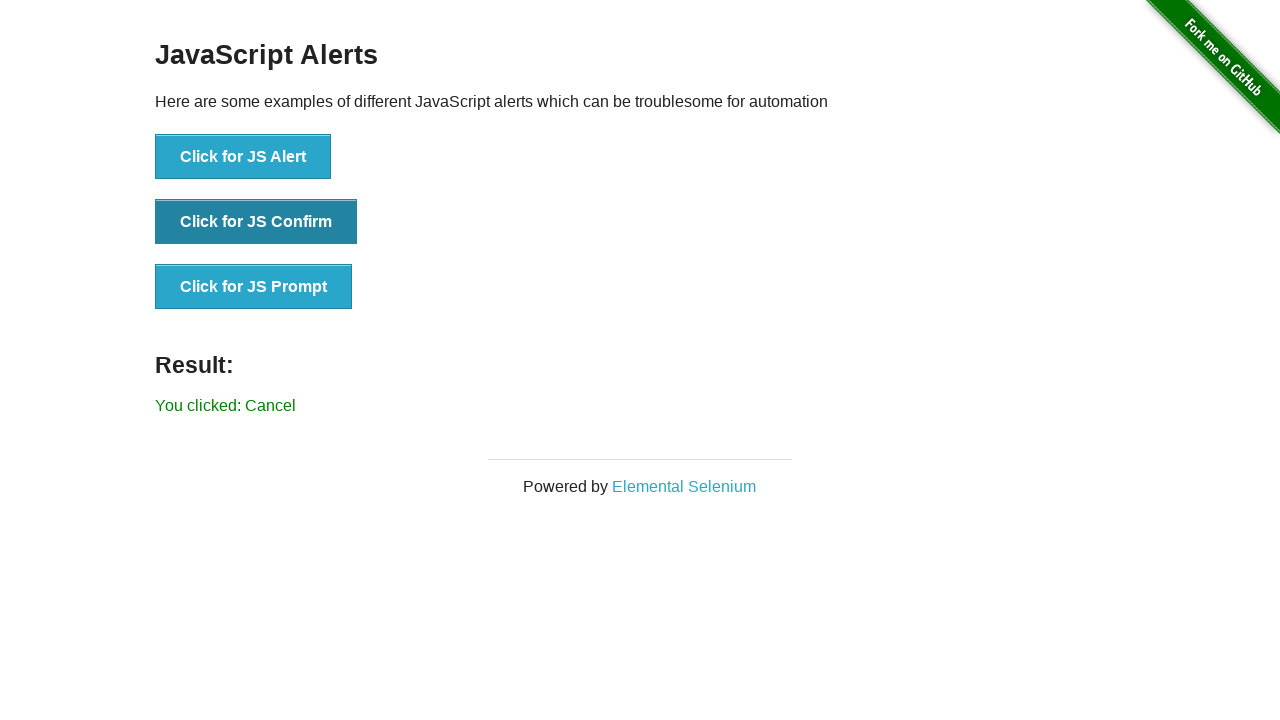

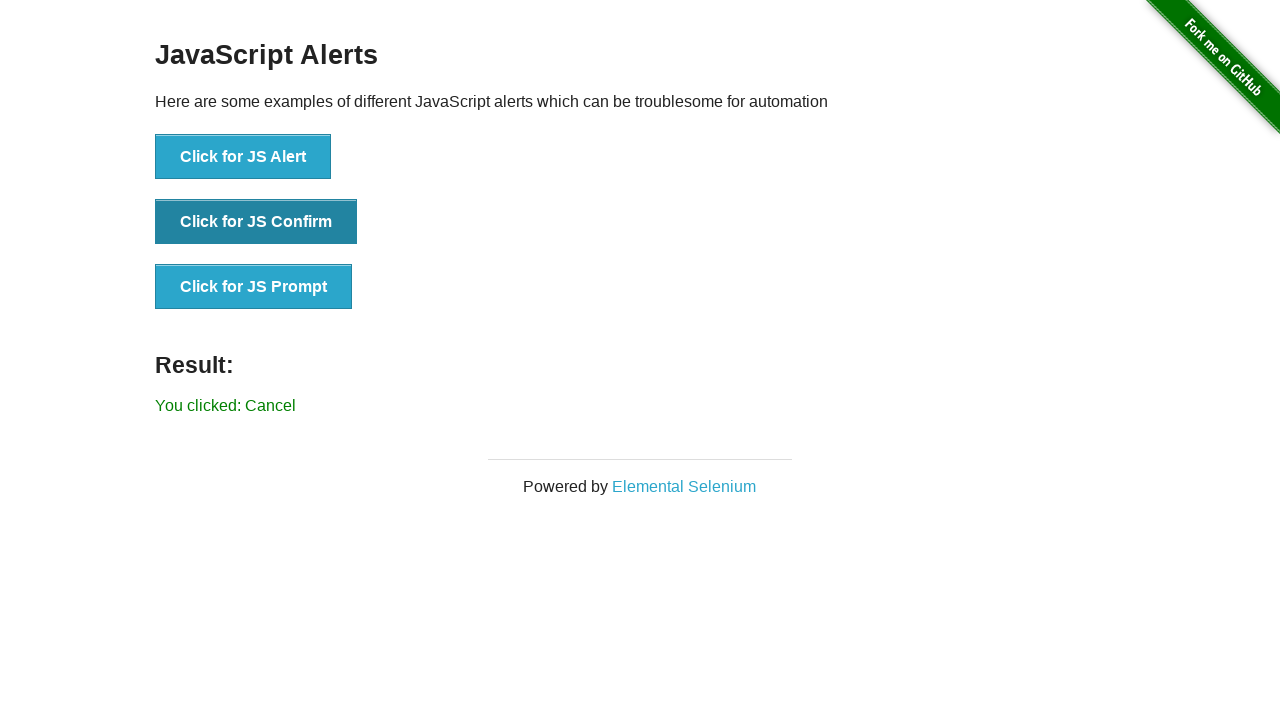